Validates that the page title matches the expected "Login Page" title

Starting URL: https://achal3014.github.io/MVIT-Devops-Experiment-3/

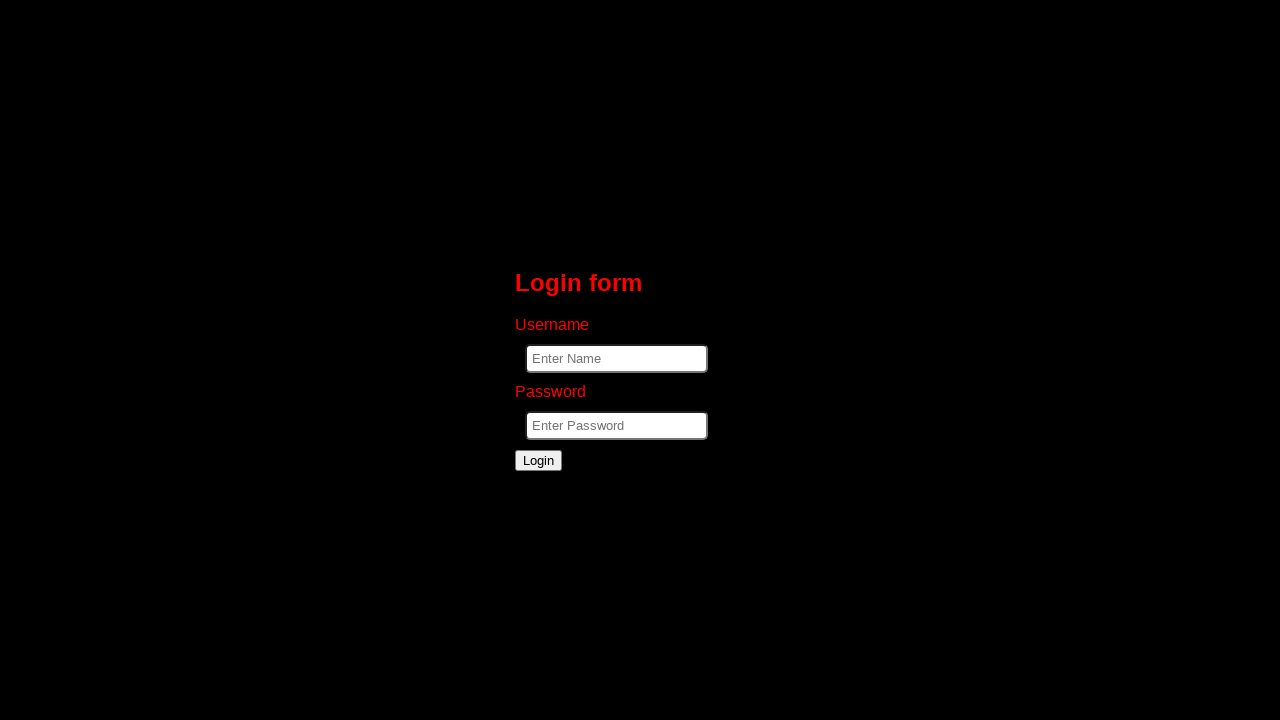

Navigated to Login Page URL
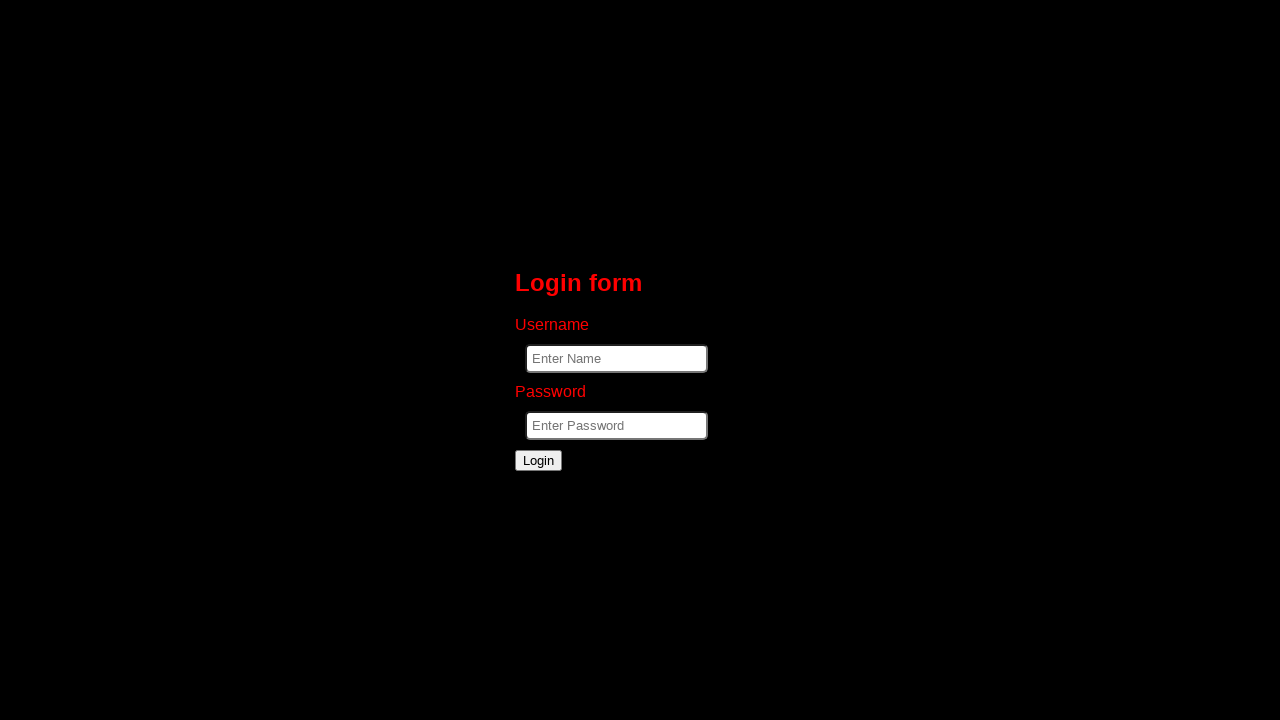

Retrieved page title
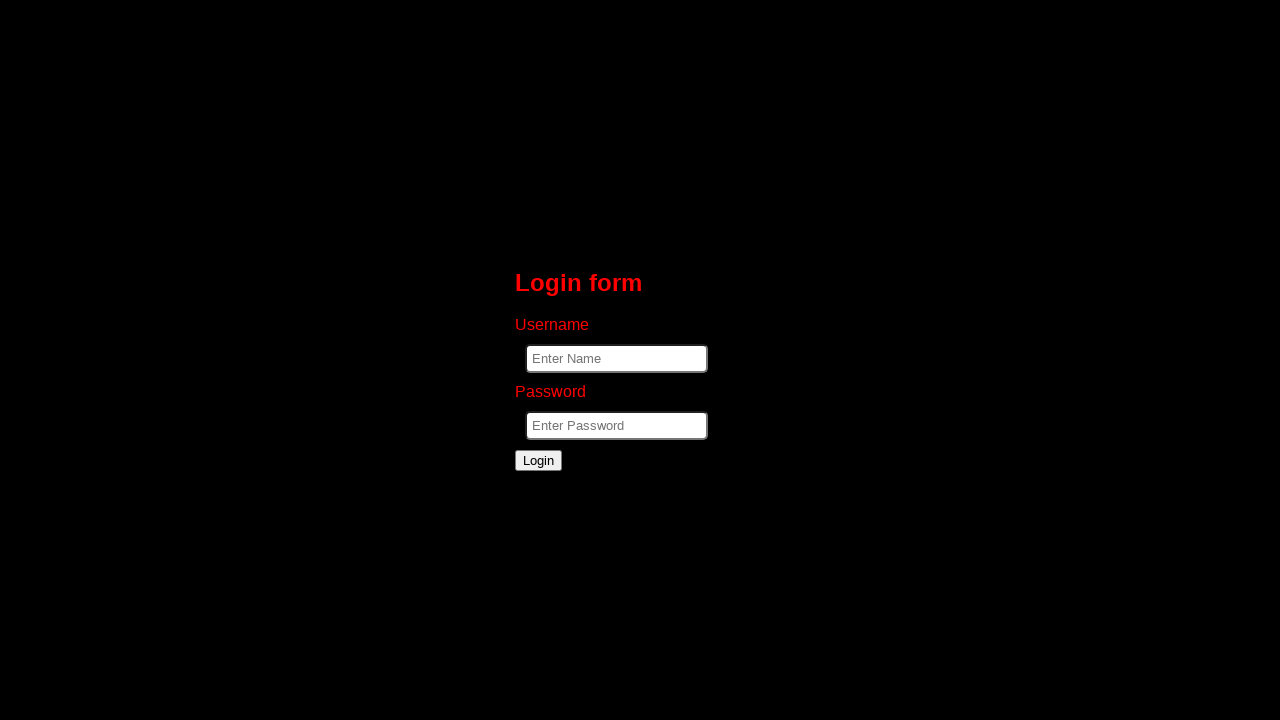

Validated page title matches expected 'Login Page'
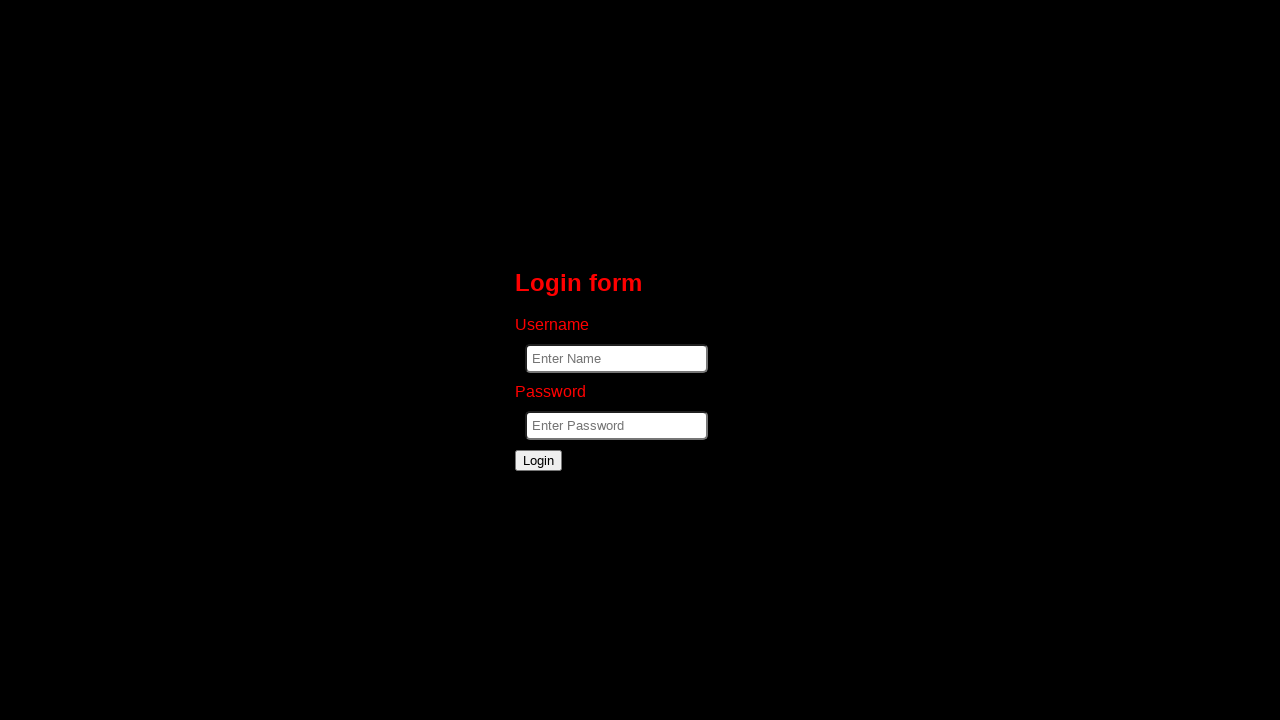

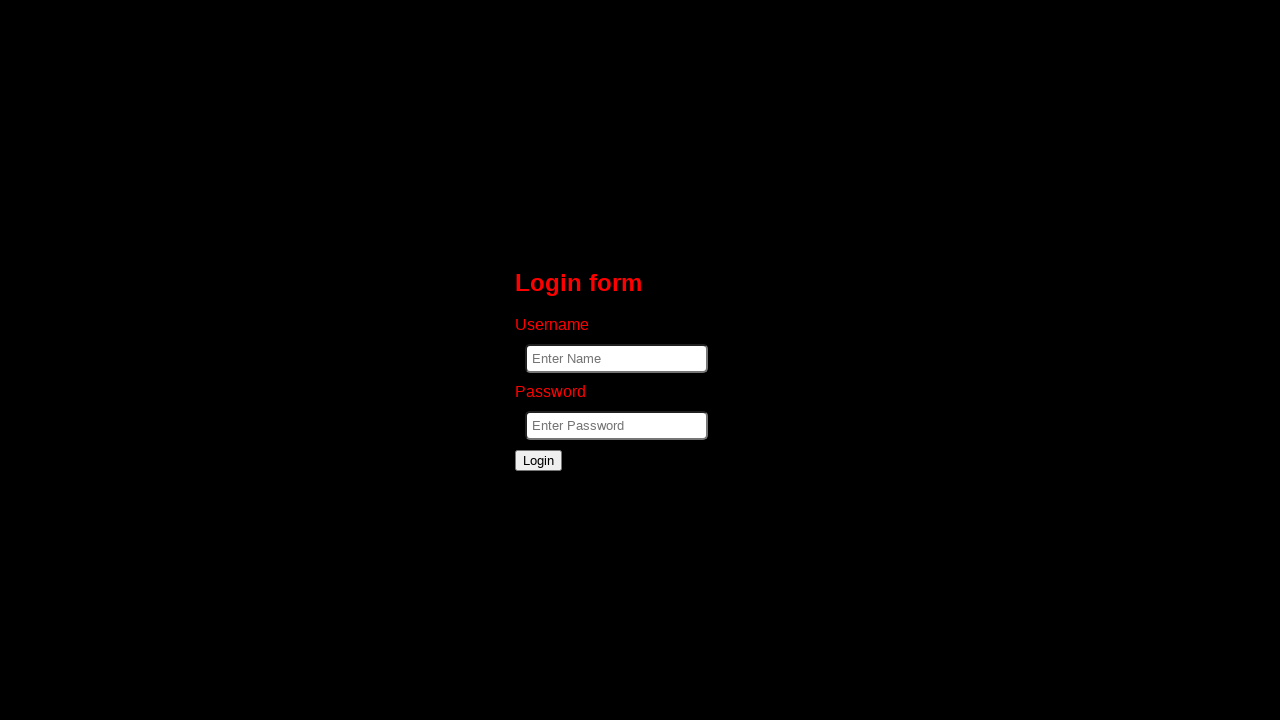